Navigates to a GitHub Pages site and clicks a button element on the page.

Starting URL: http://suninjuly.github.io/execute_script.html

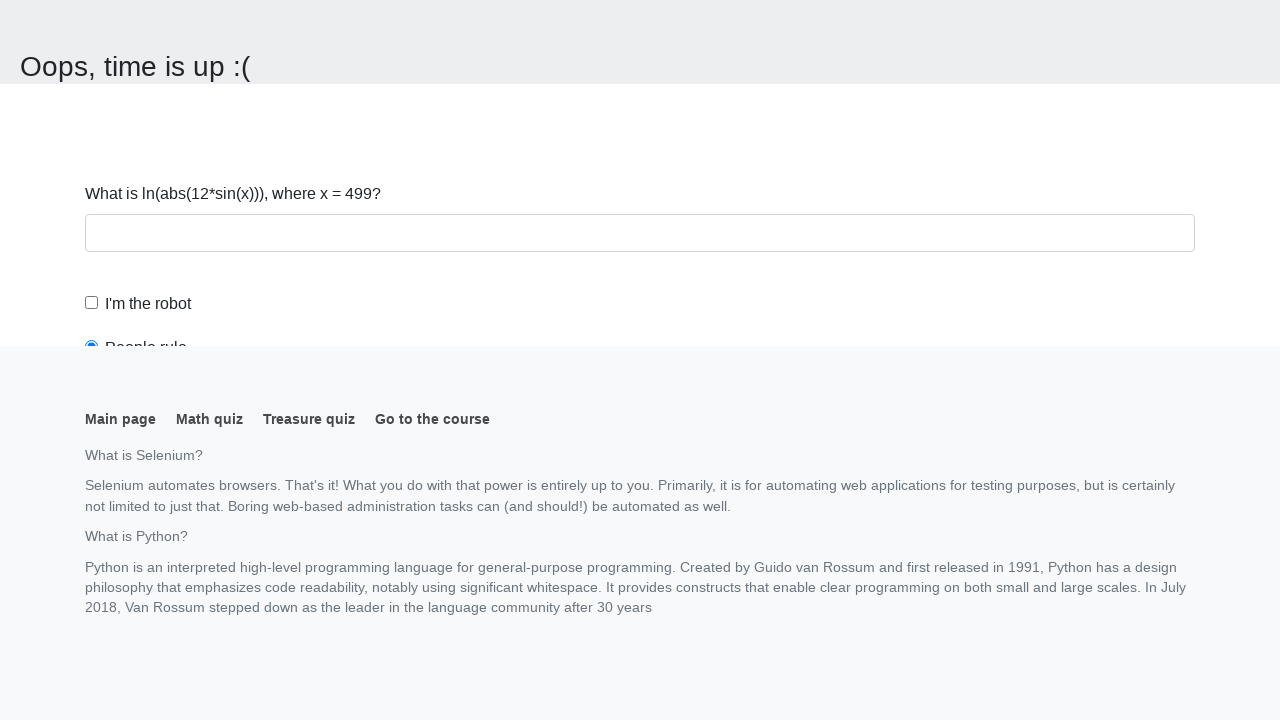

Navigated to GitHub Pages site
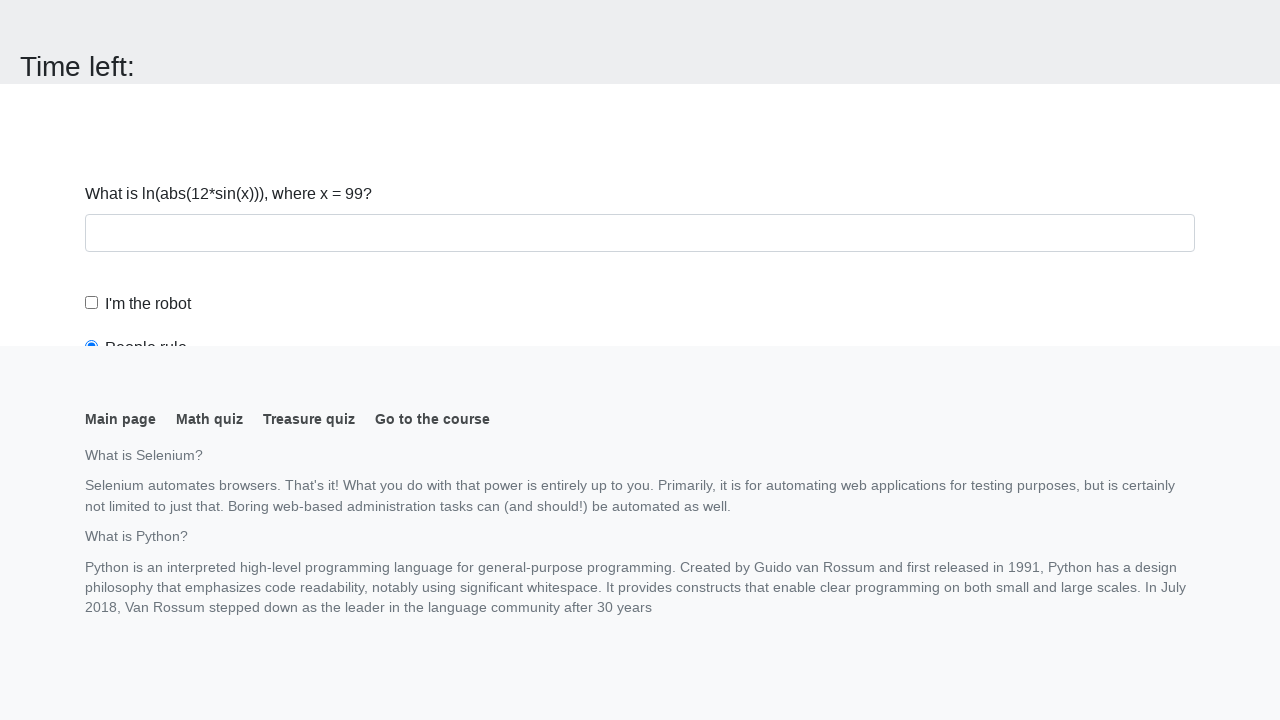

Clicked button element on the page at (123, 20) on button
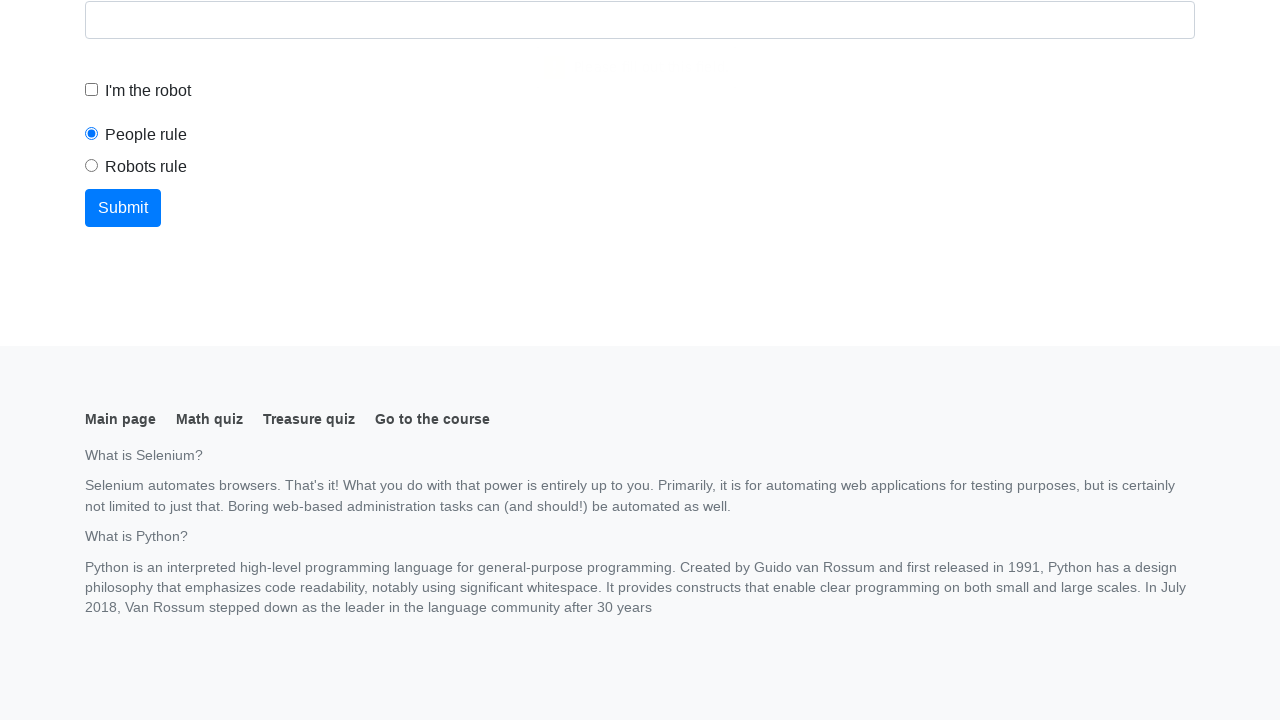

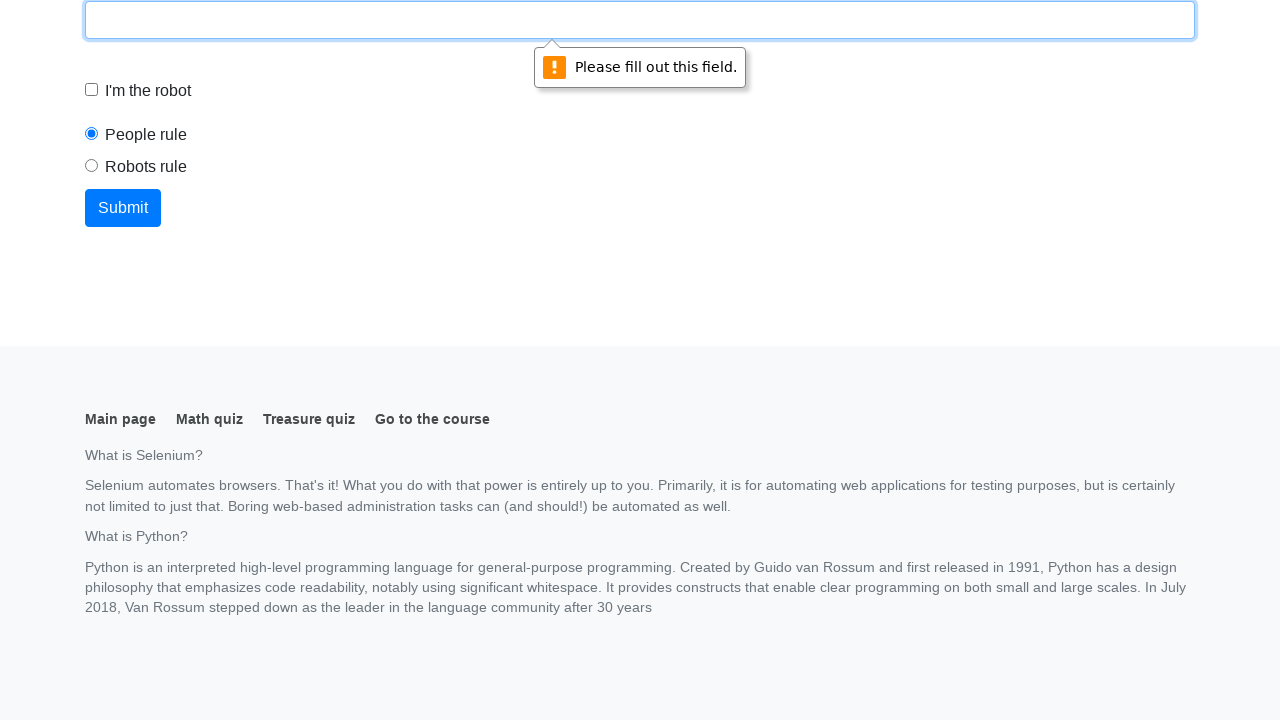